Navigates to Oracle Java downloads page and scrolls to the x64 RPM Package download option to bring it into view

Starting URL: https://www.oracle.com/java/technologies/downloads/

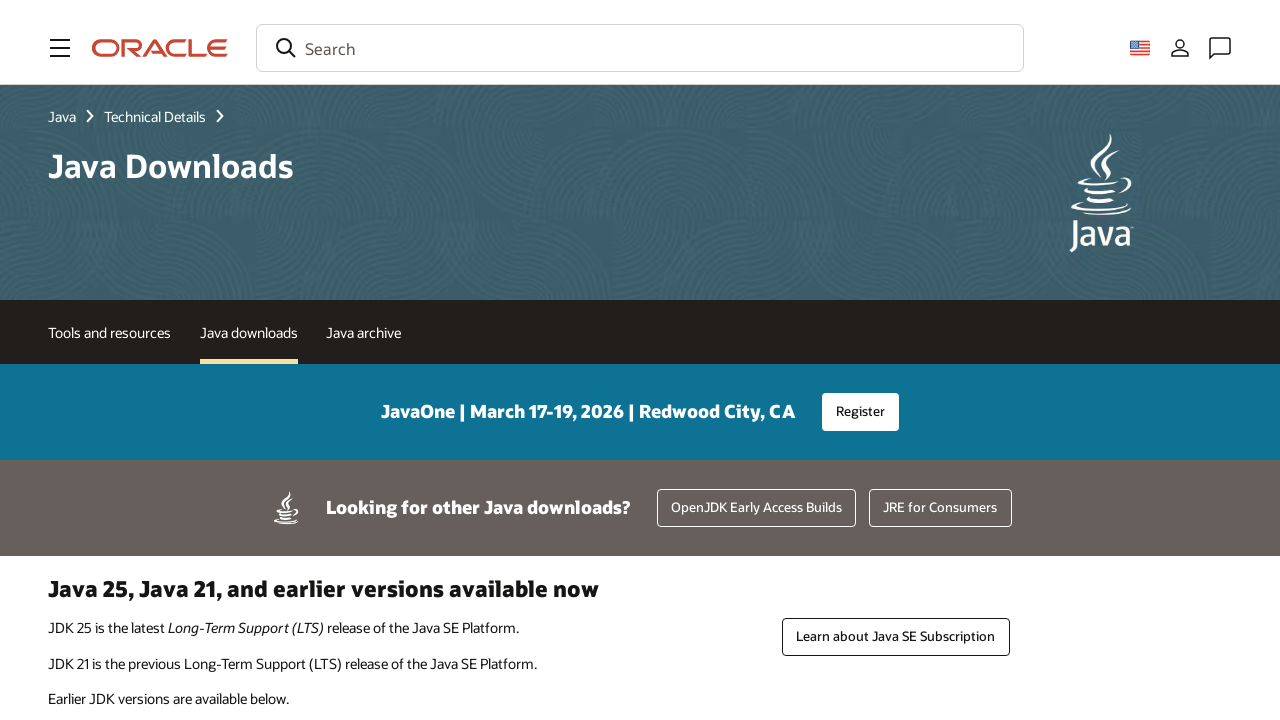

Located x64 RPM Package element on Oracle Java downloads page
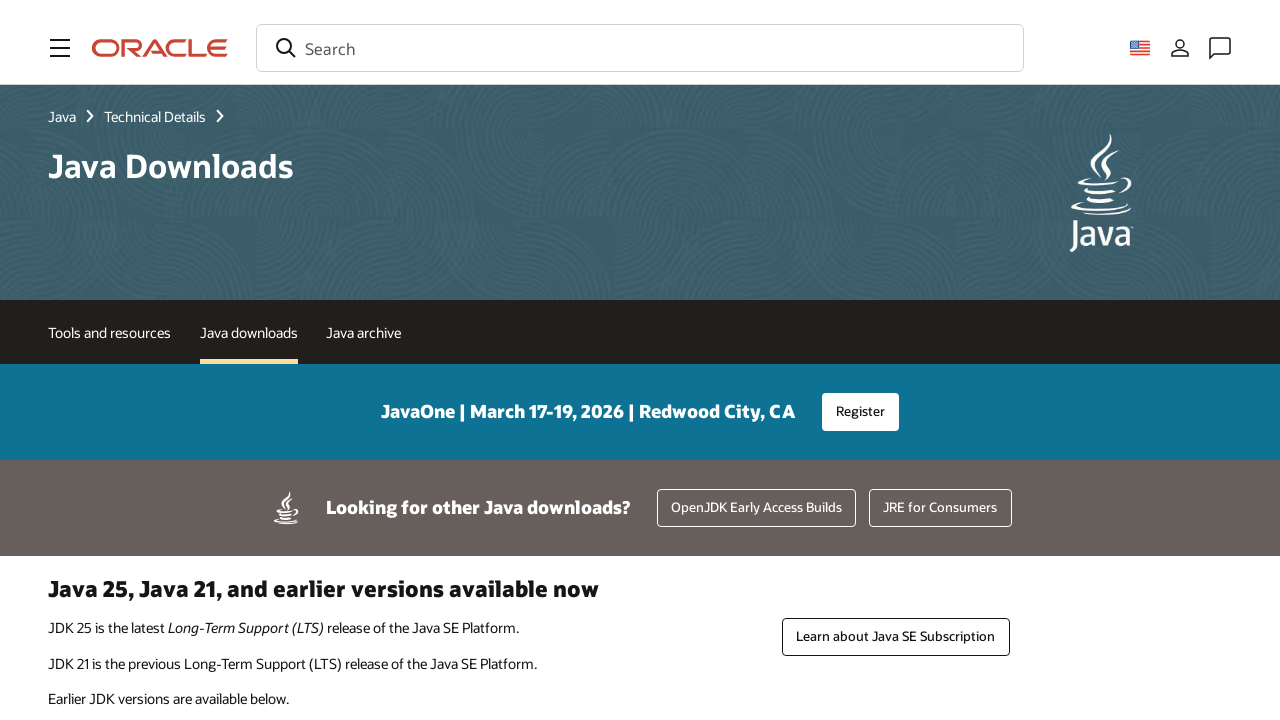

Scrolled x64 RPM Package download option into view
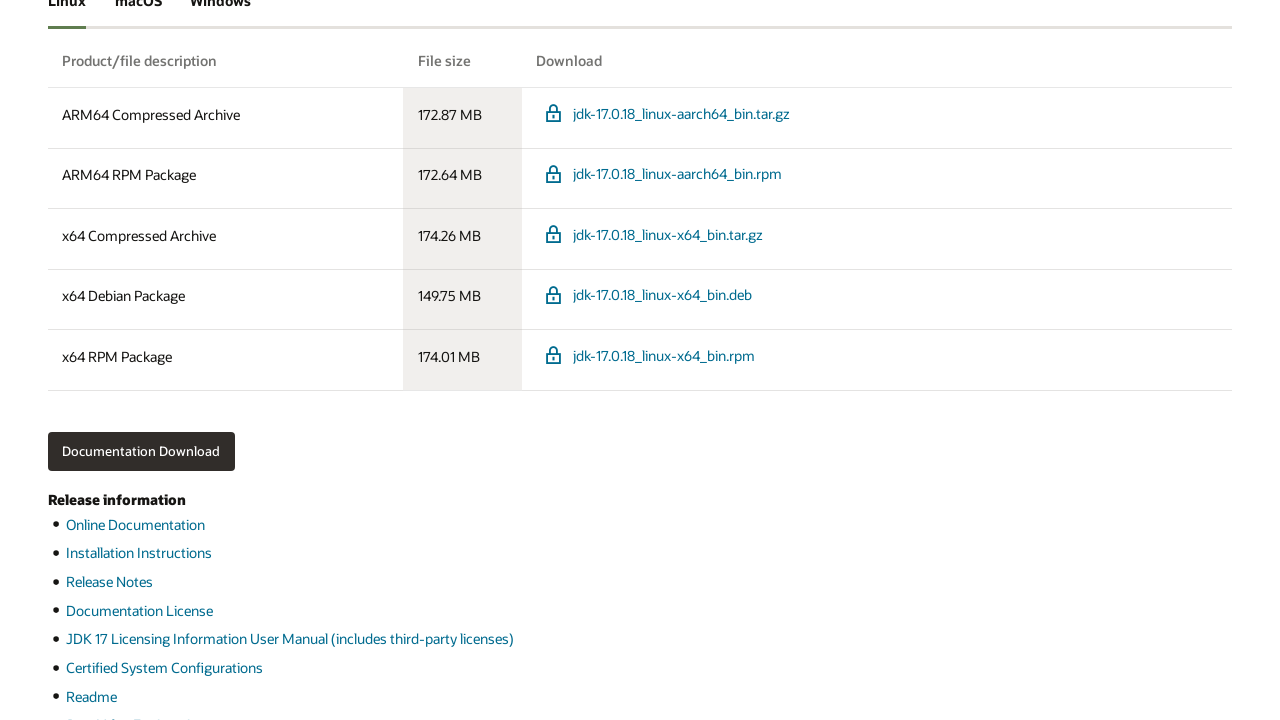

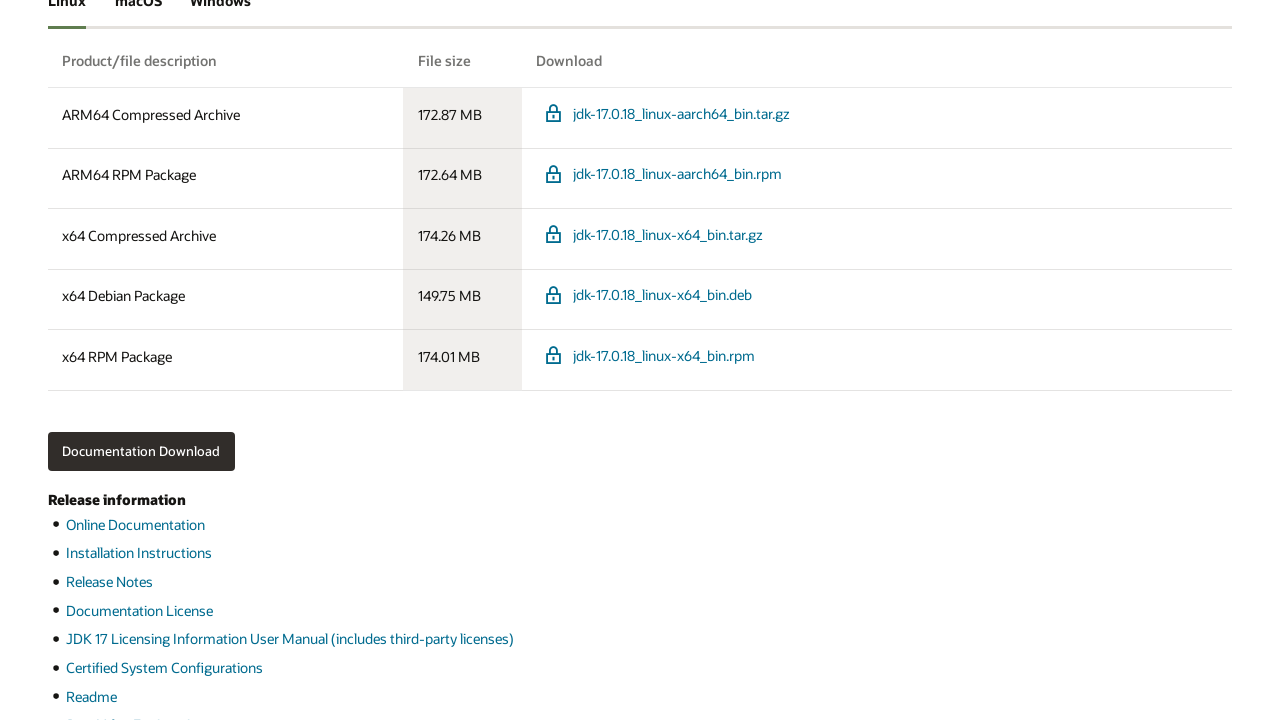